Tests a data types form by filling in personal information fields (name, address, email, phone, city, country, job position, company) and submitting the form.

Starting URL: https://bonigarcia.dev/selenium-webdriver-java/data-types.html

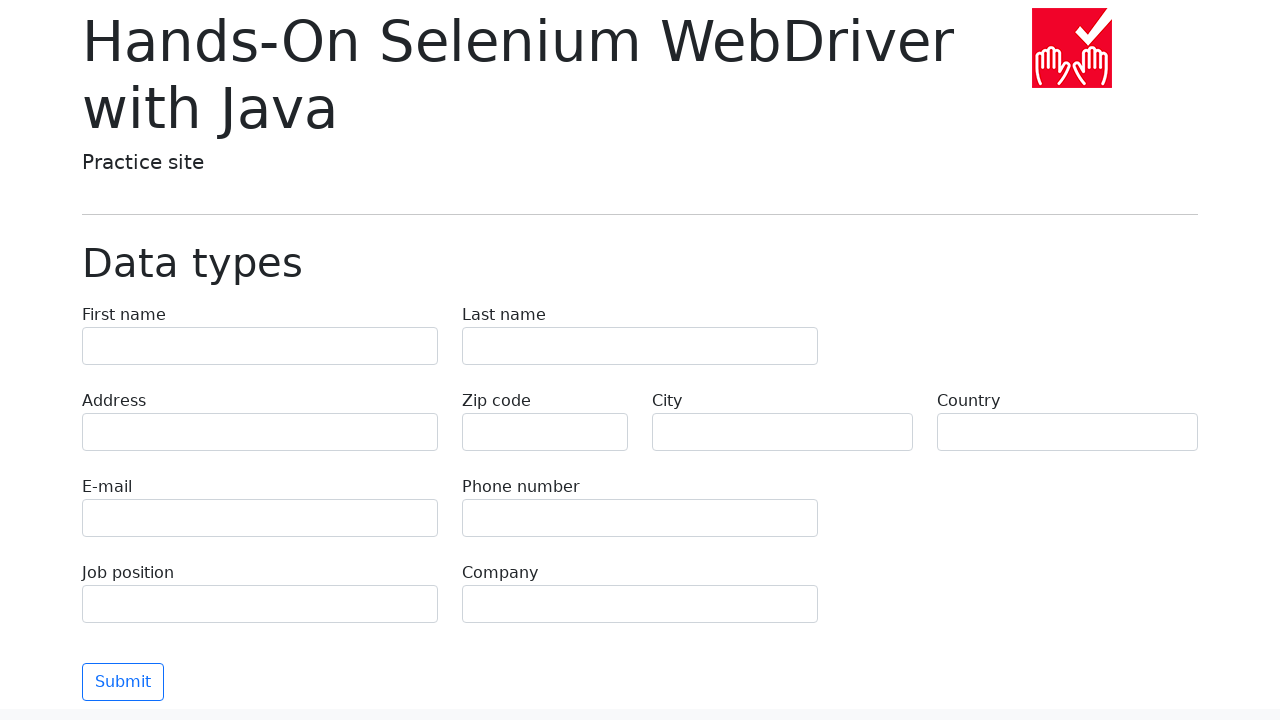

Navigated to data types form page
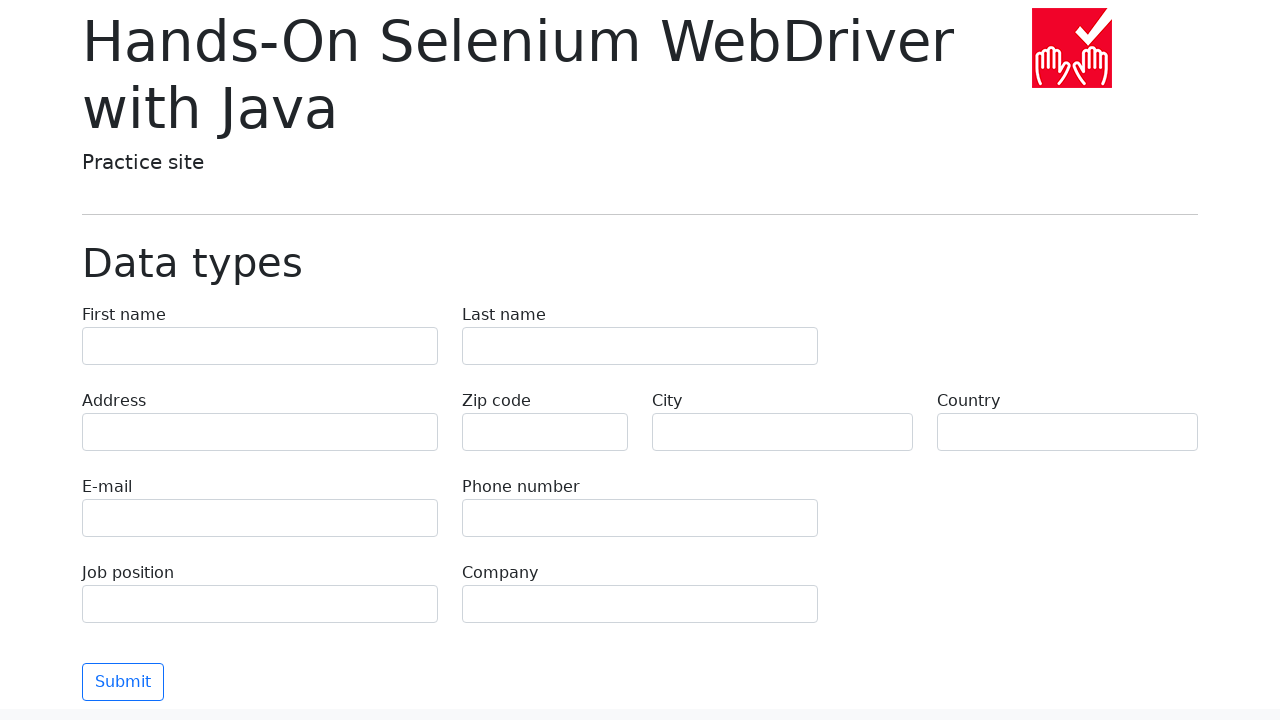

Filled first name field with 'Jennifer' on input[name='first-name']
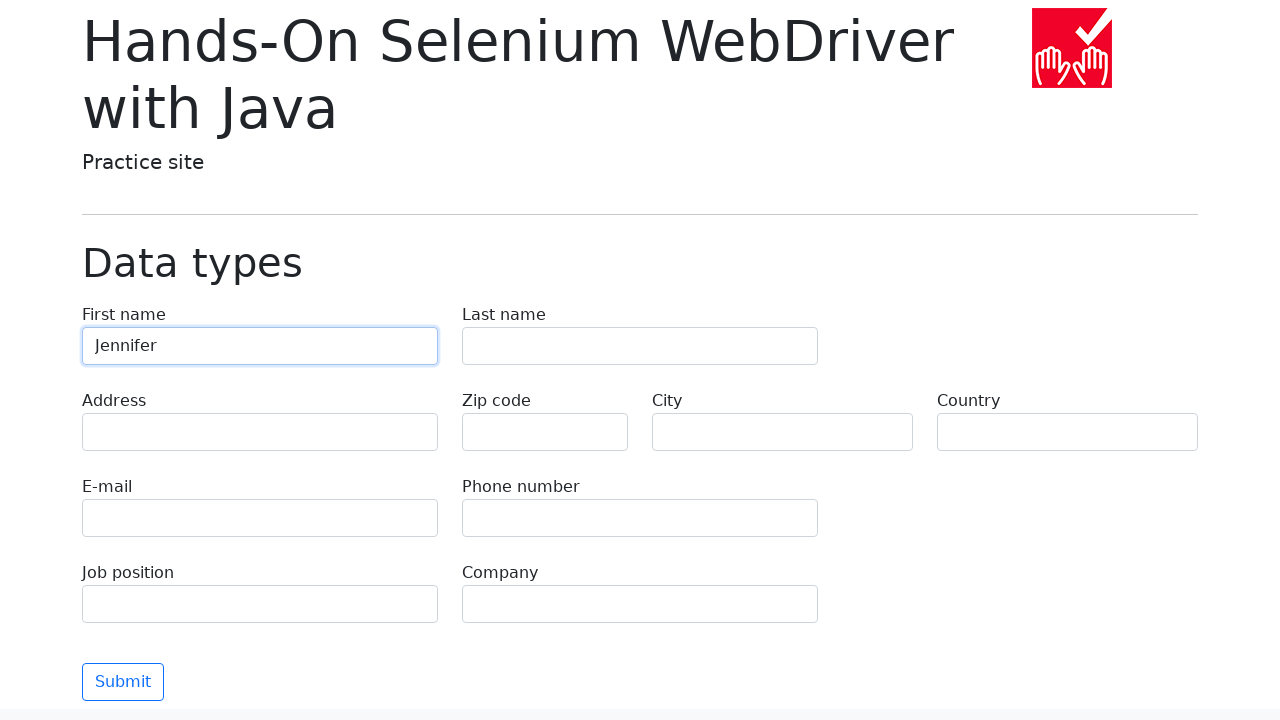

Filled last name field with 'Morrison' on input[name='last-name']
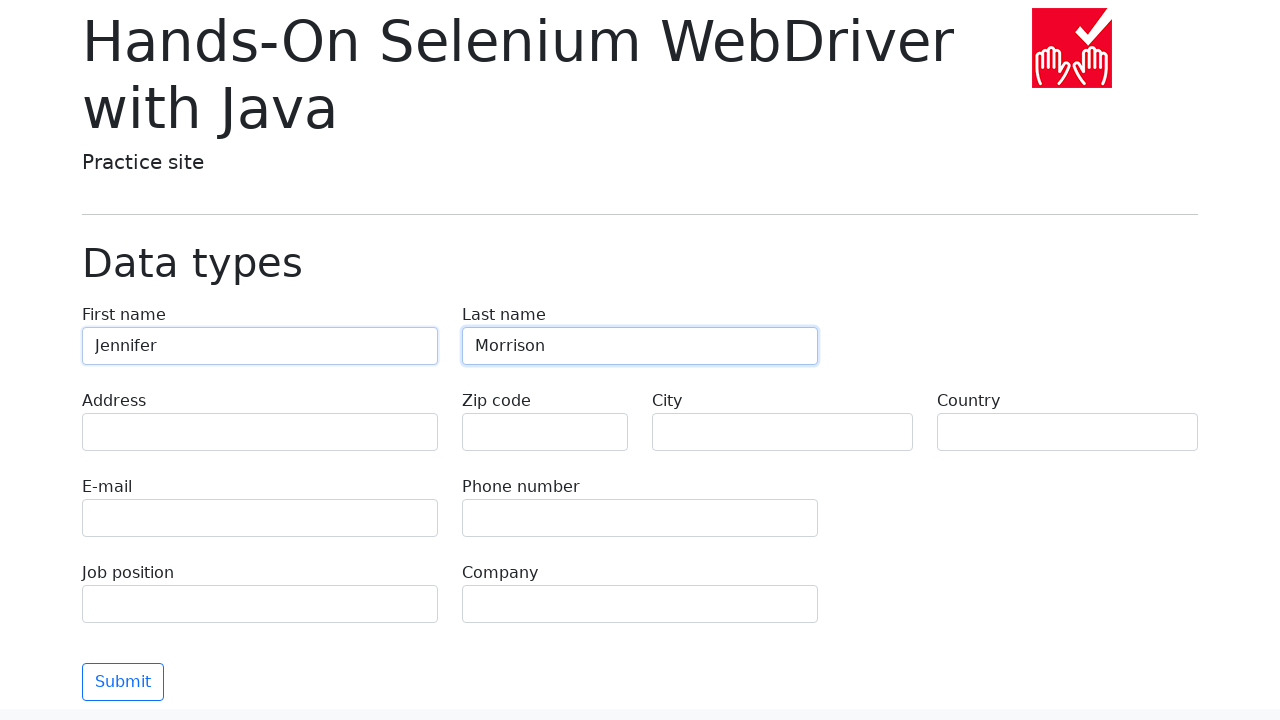

Filled address field with '742 Evergreen Terrace' on input[name='address']
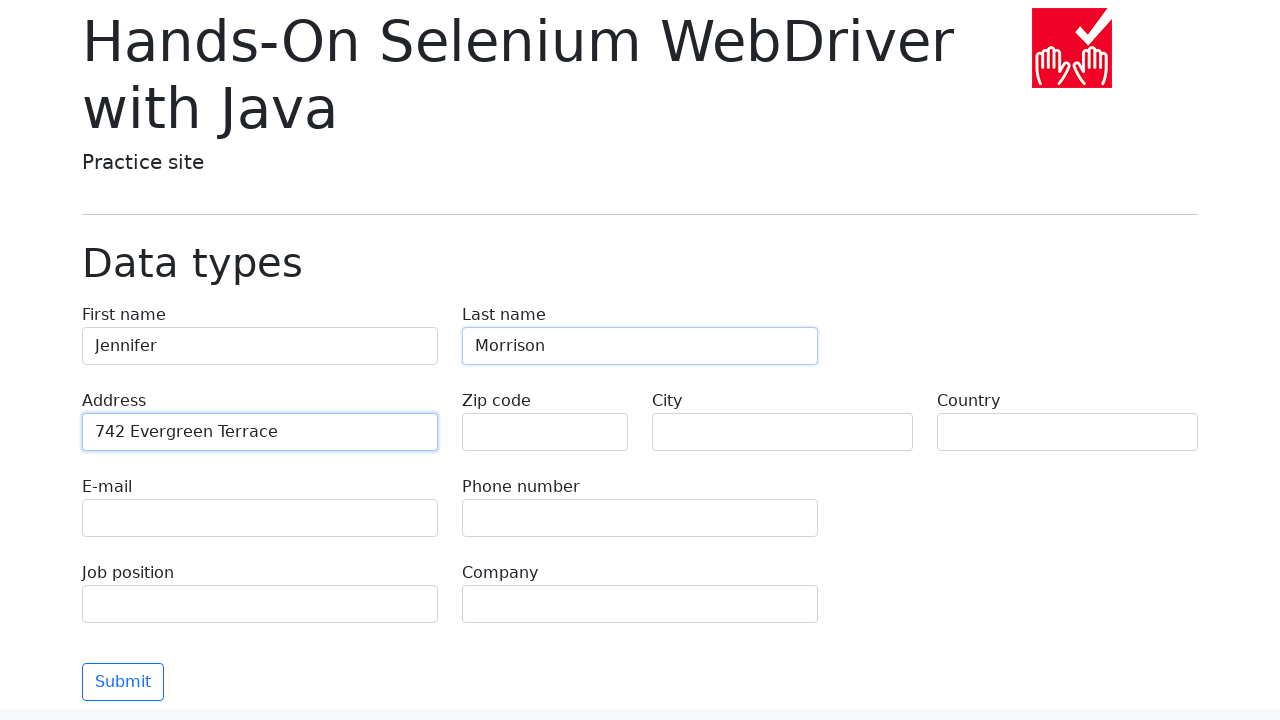

Filled email field with 'jennifer.morrison@example.com' on input[name='e-mail']
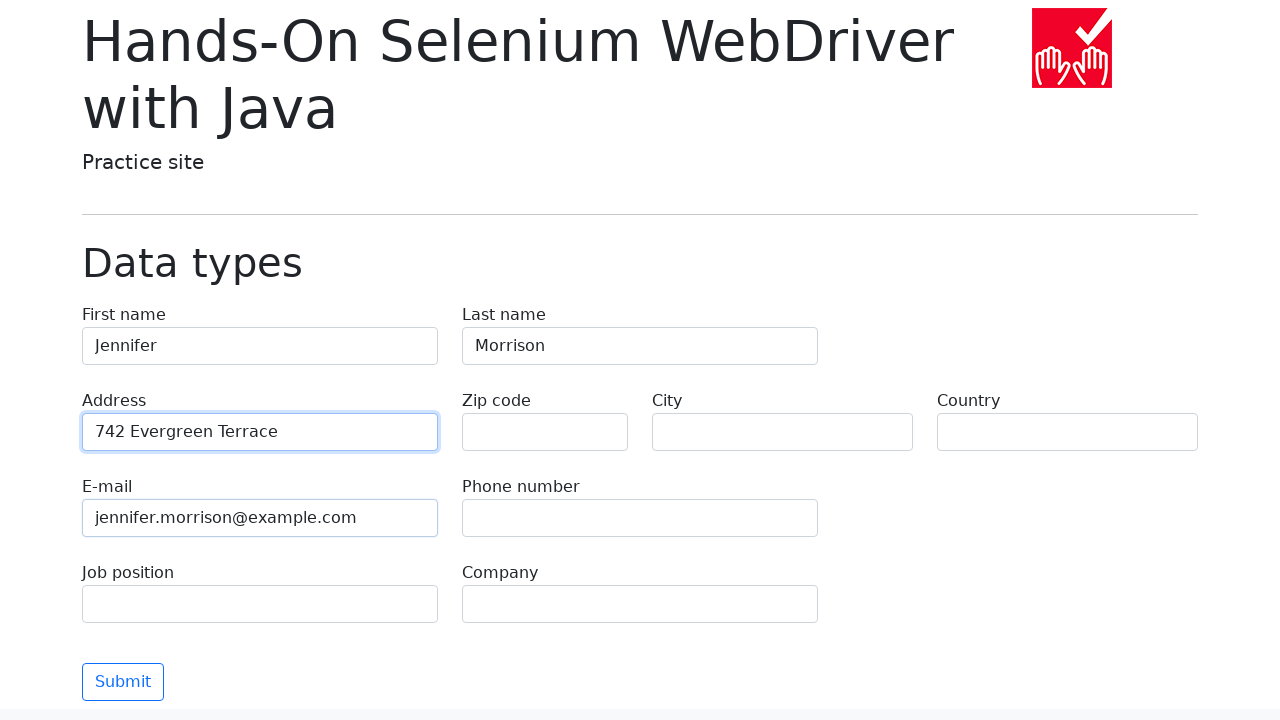

Filled phone number field with '5551234567' on input[name='phone']
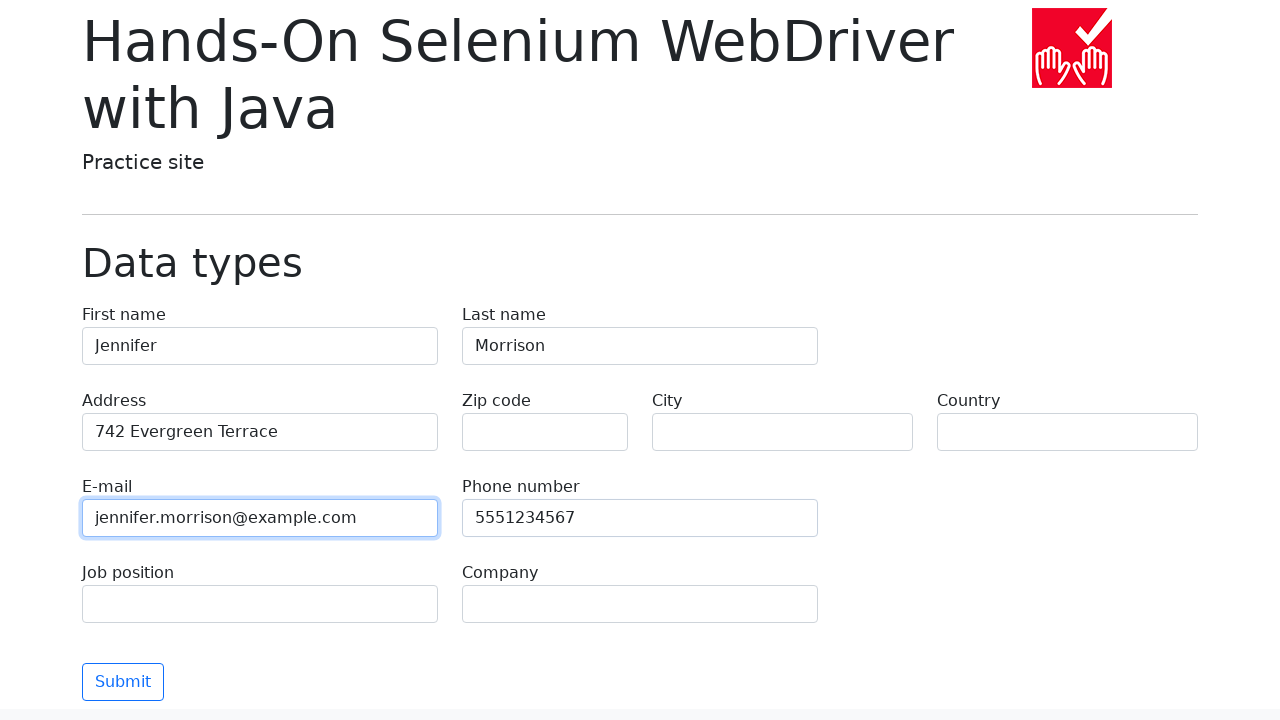

Filled city field with 'Springfield' on input[name='city']
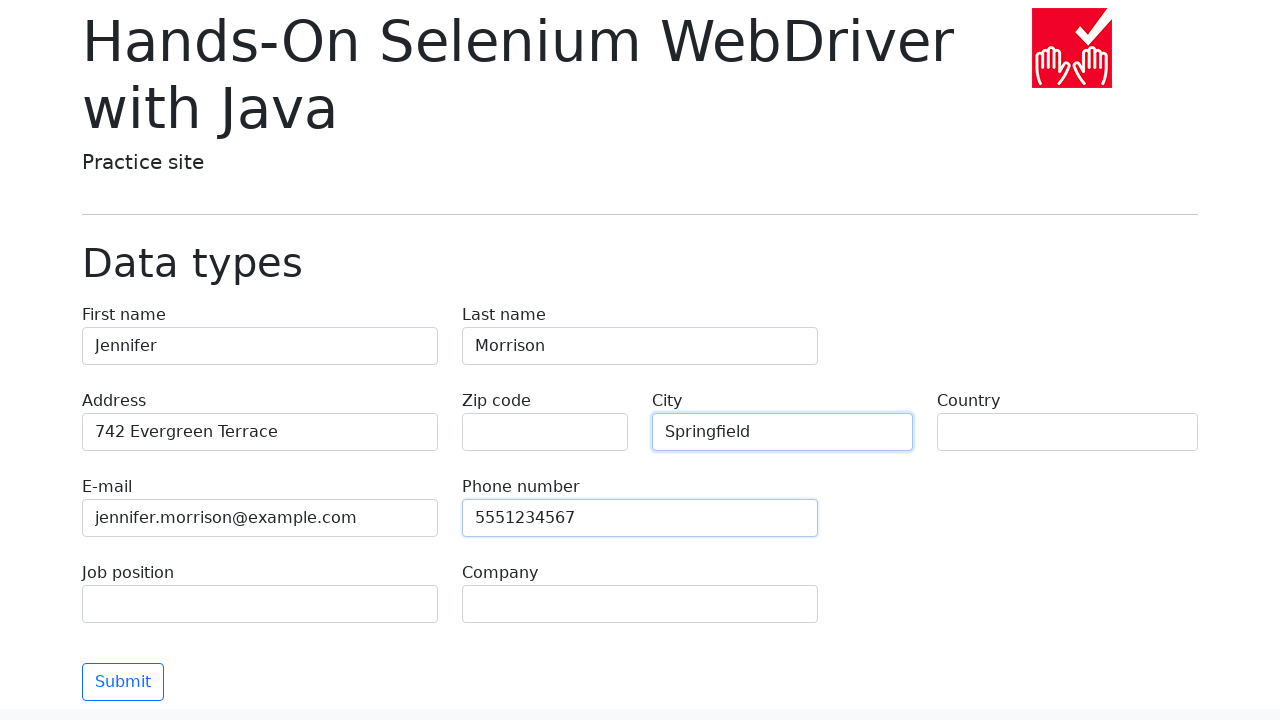

Filled country field with 'United States' on input[name='country']
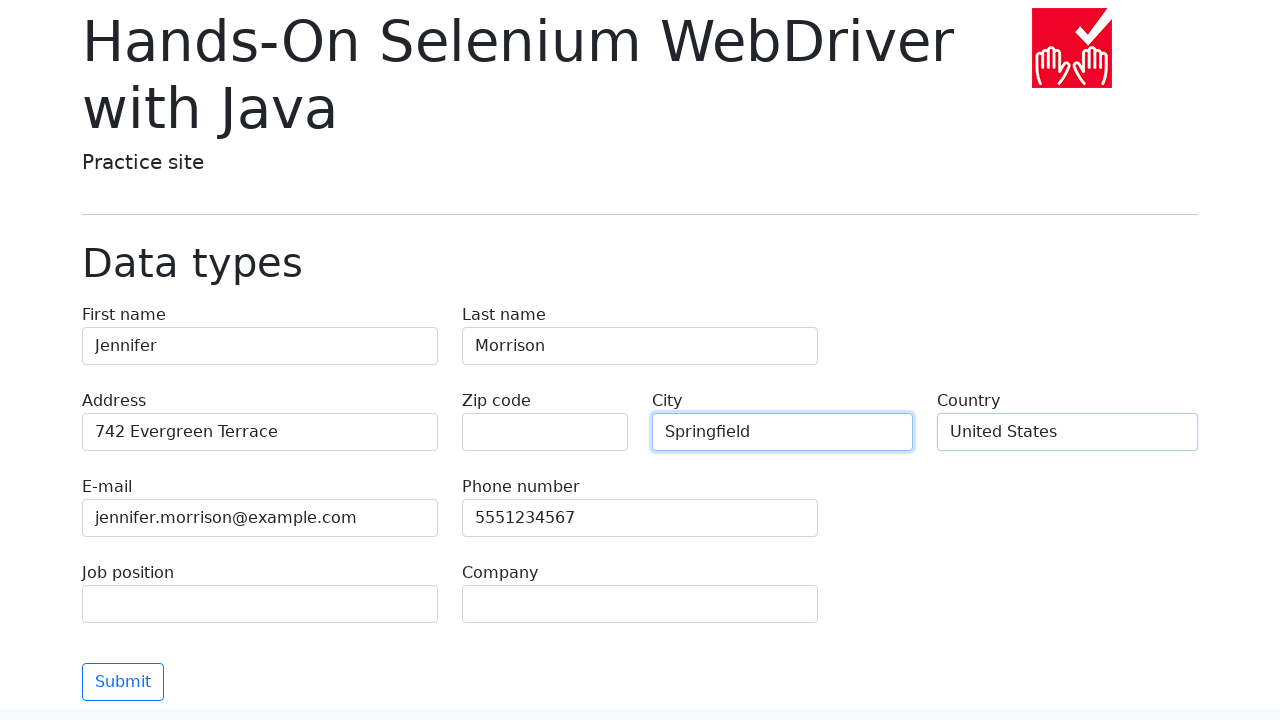

Filled job position field with 'Software Engineer' on input[name='job-position']
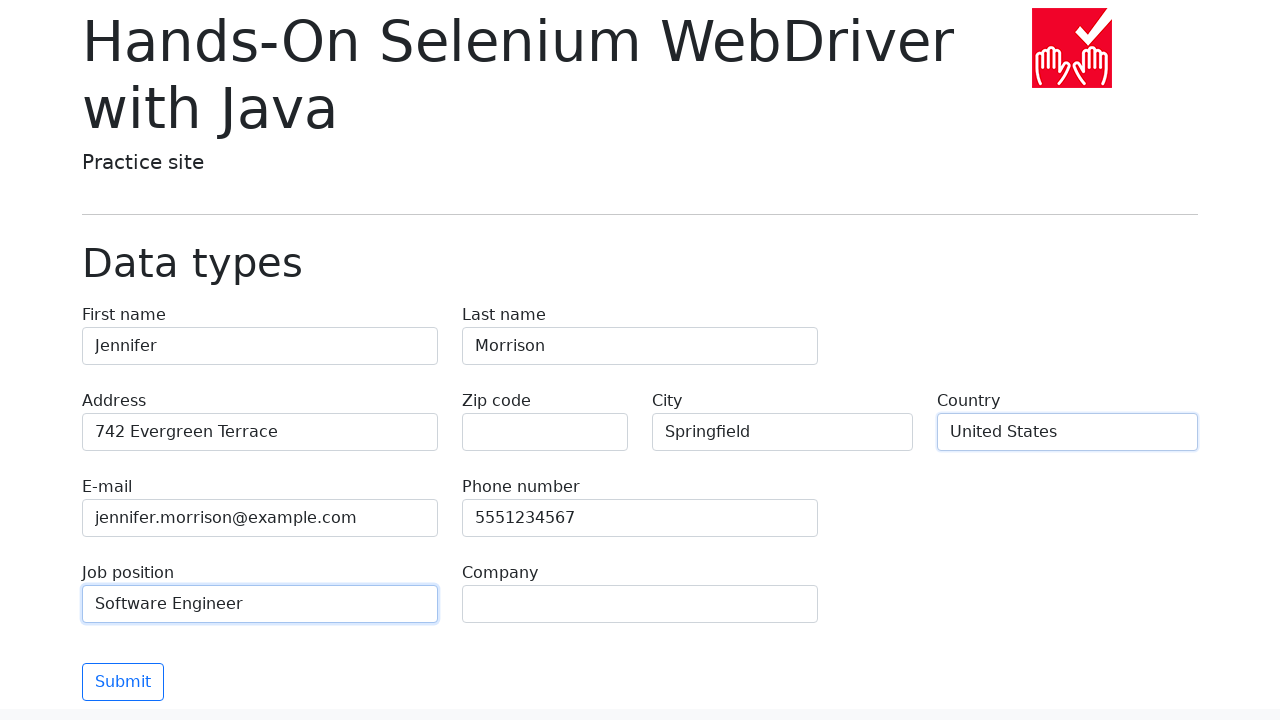

Filled company field with 'Tech Solutions Inc' on input[name='company']
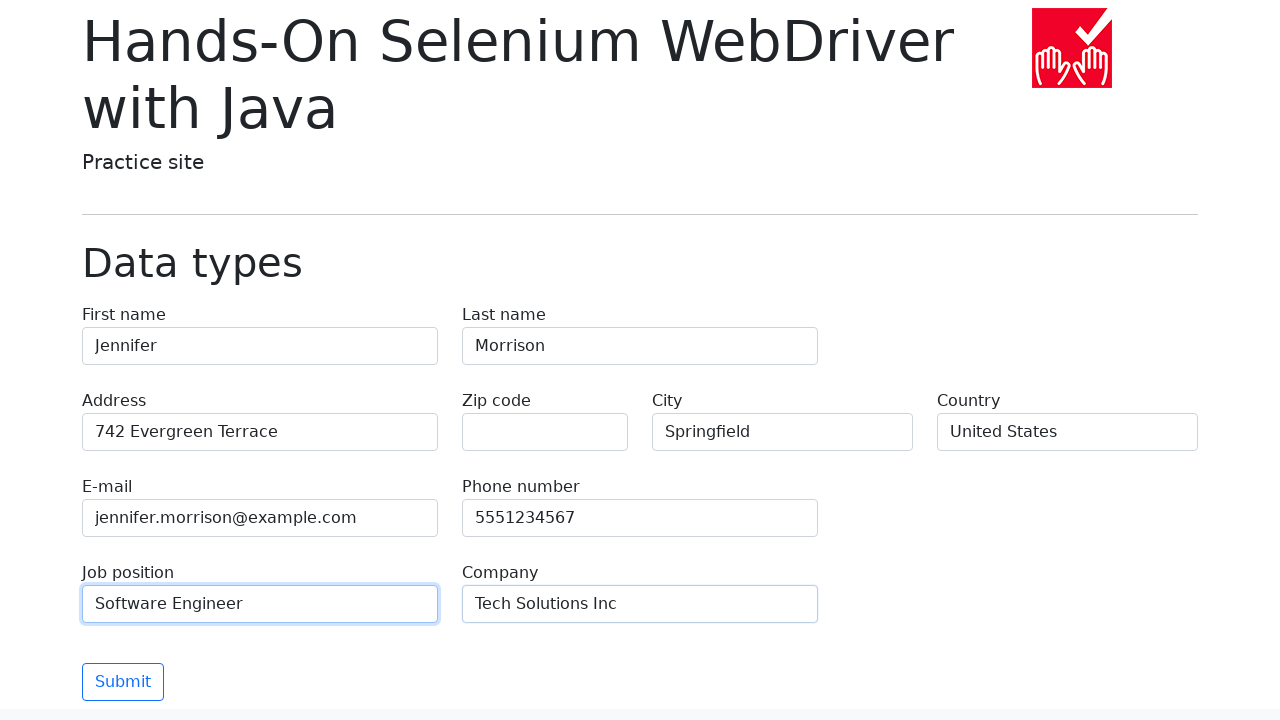

Submit button is visible and ready
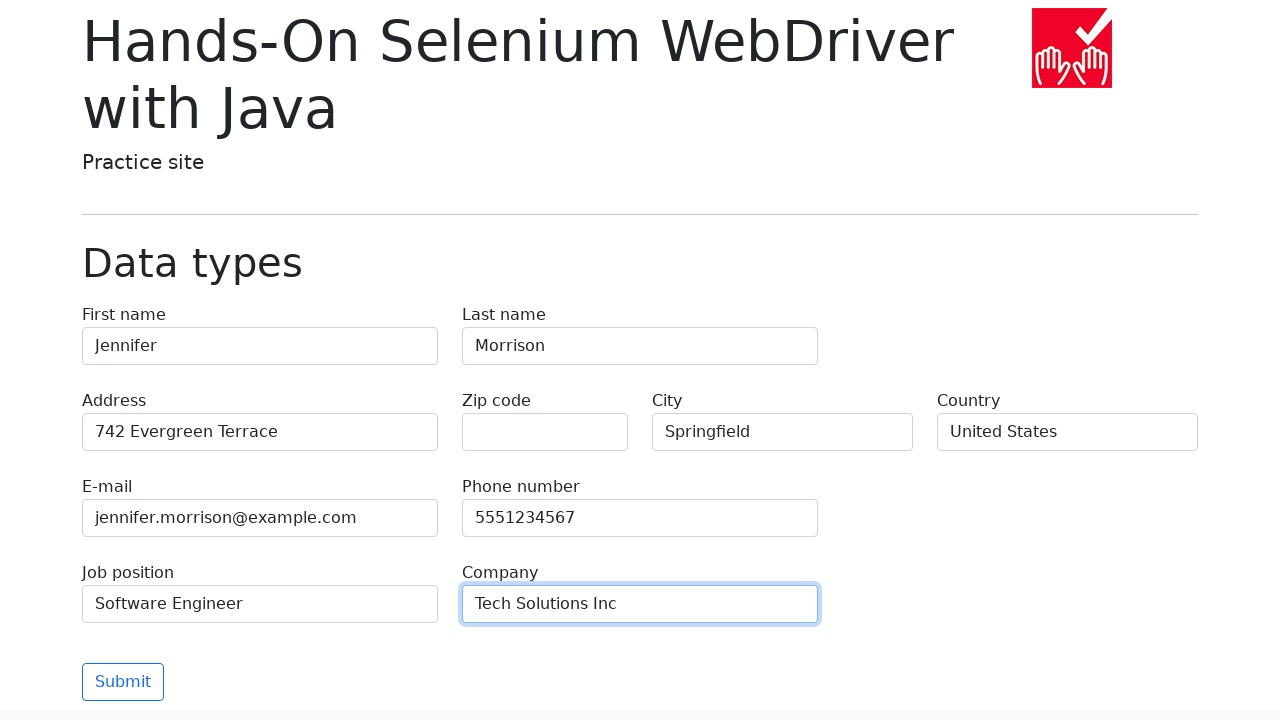

Clicked submit button to submit the form at (123, 682) on button[type='submit']
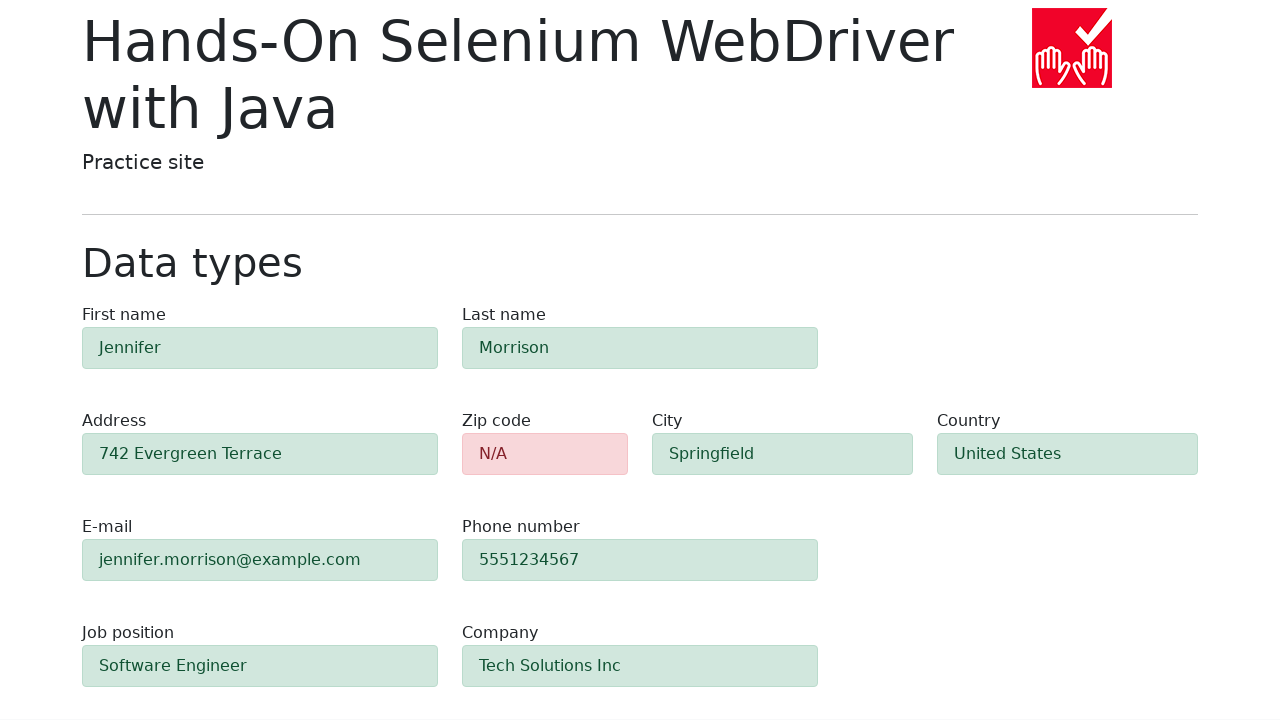

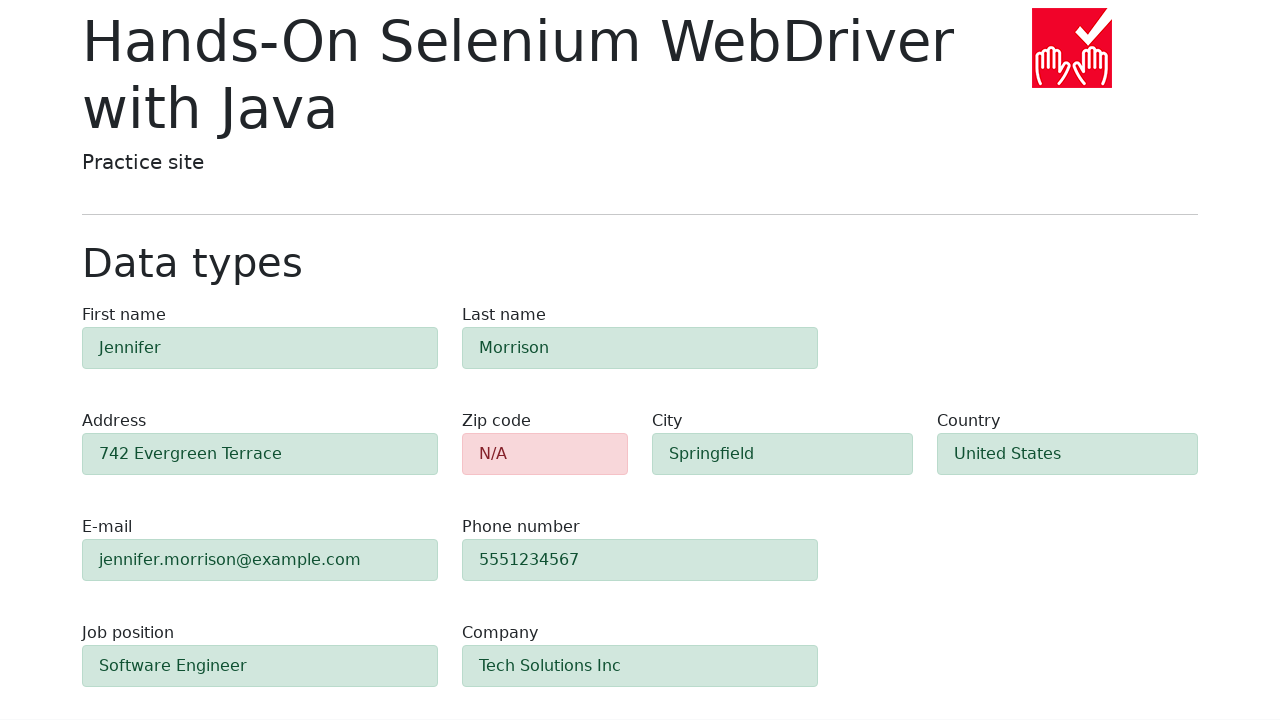